Tests modifying a heading's text using JavaScript execution and verifying the change

Starting URL: https://eviltester.github.io/synchole/collapseable.html

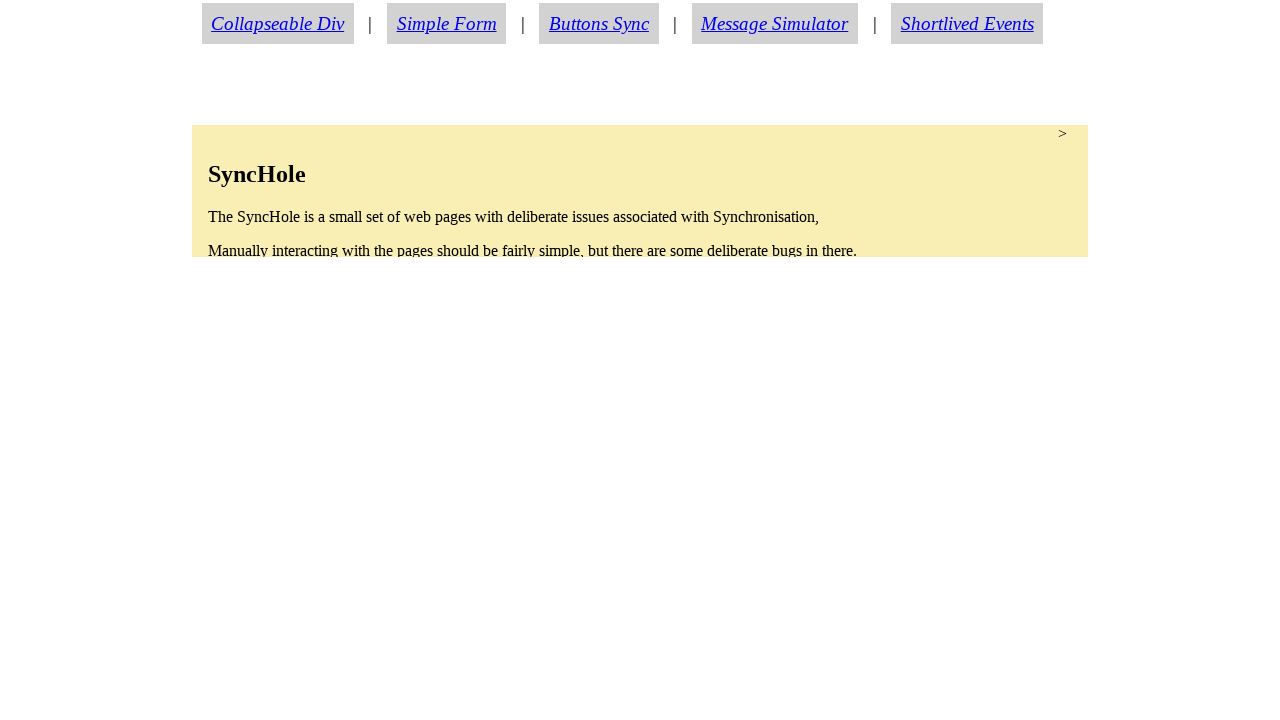

Located the section heading element
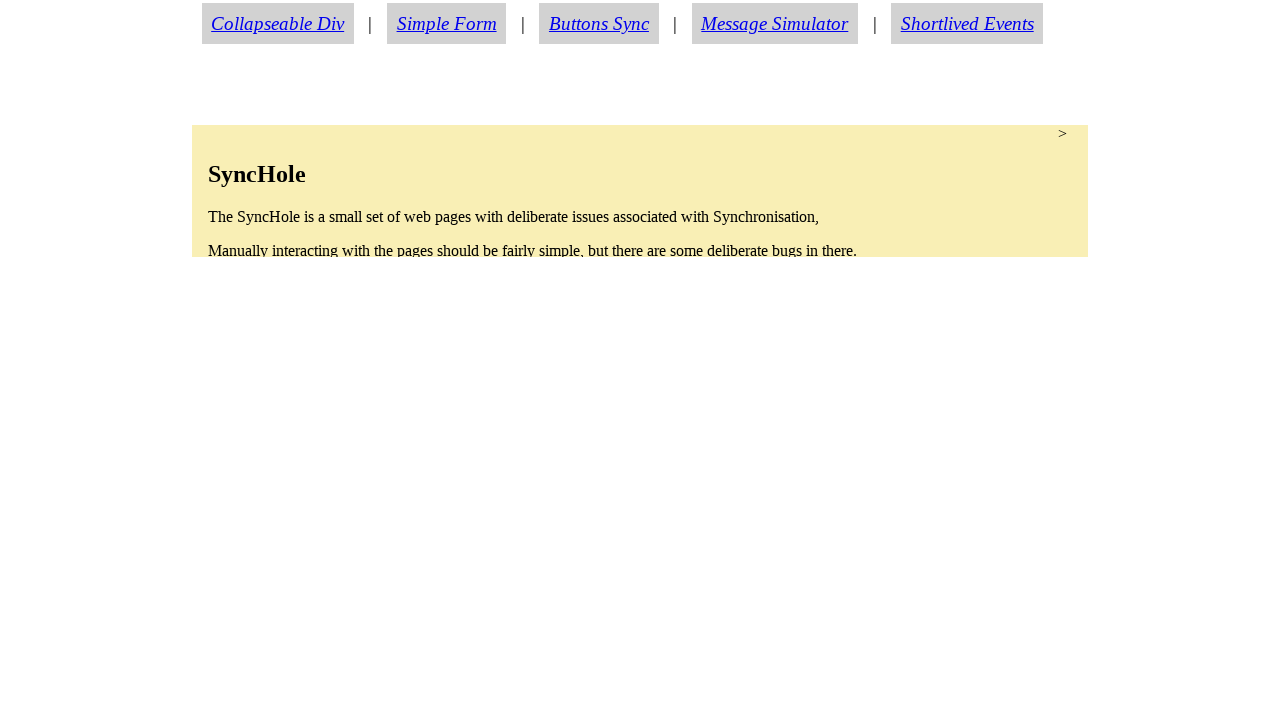

Verified initial heading text is 'SyncHole'
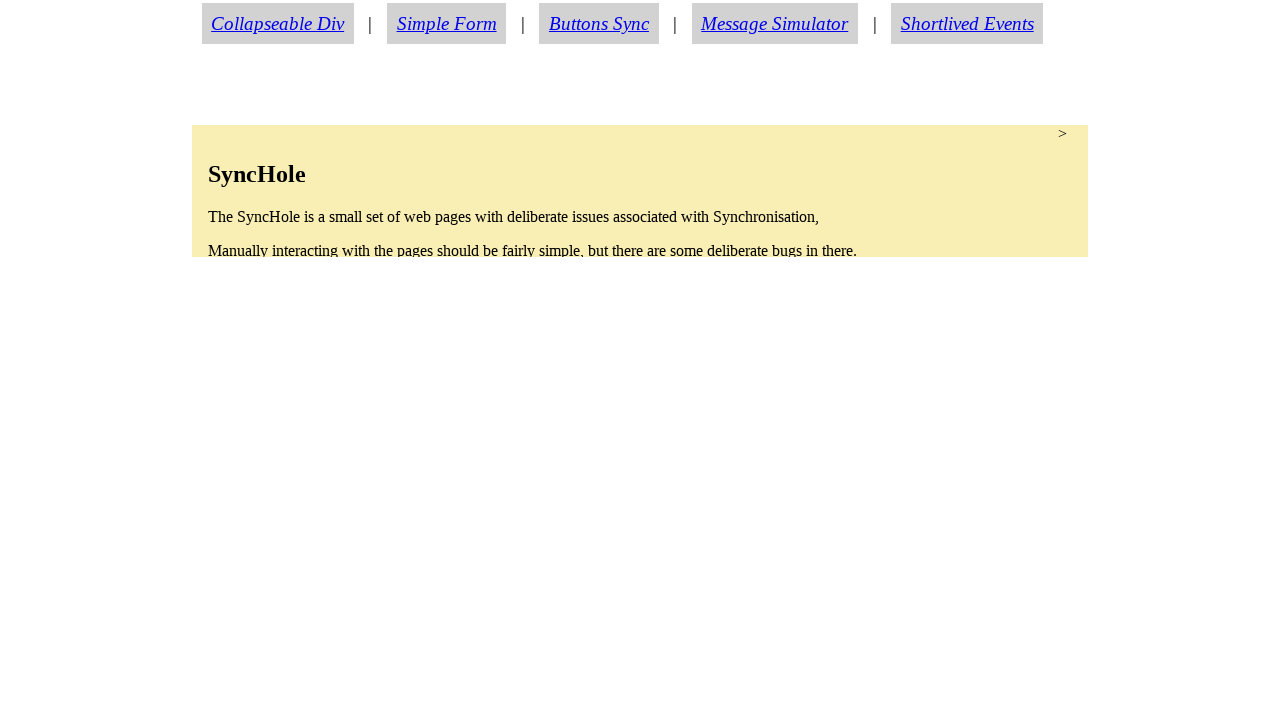

Changed heading text to 'My new heading text' using JavaScript execution
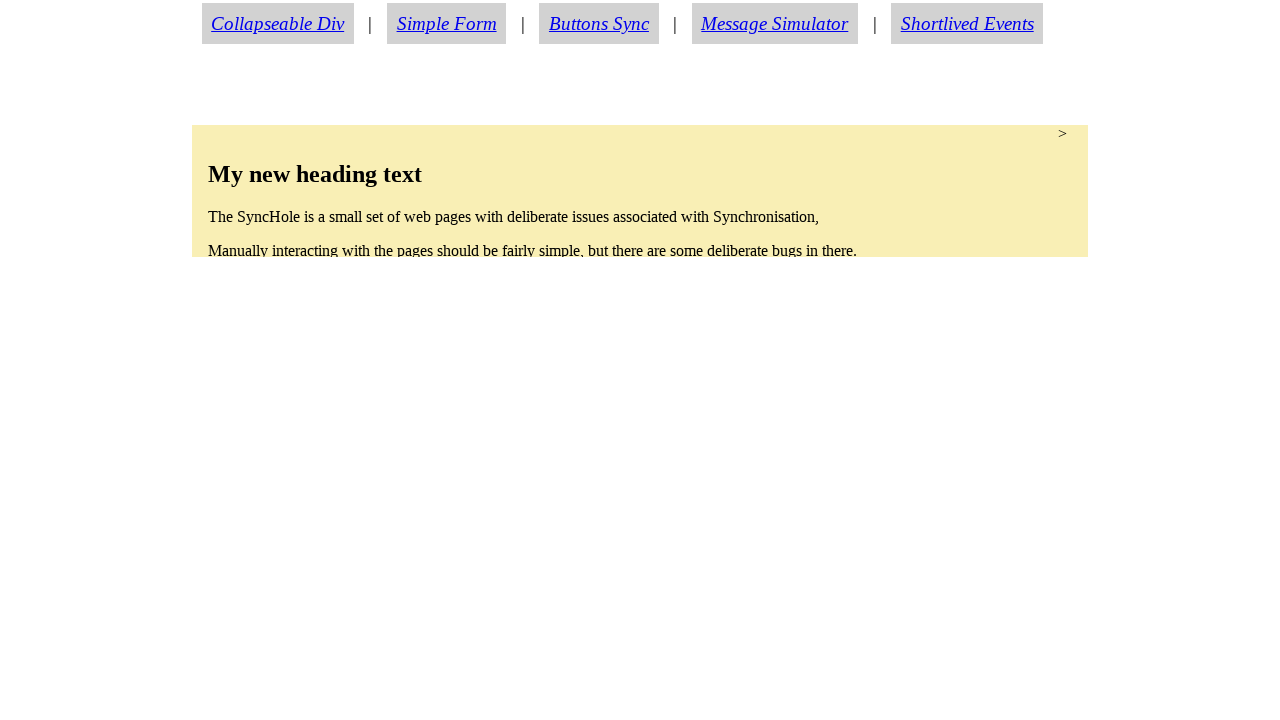

Verified heading text was successfully changed to 'My new heading text'
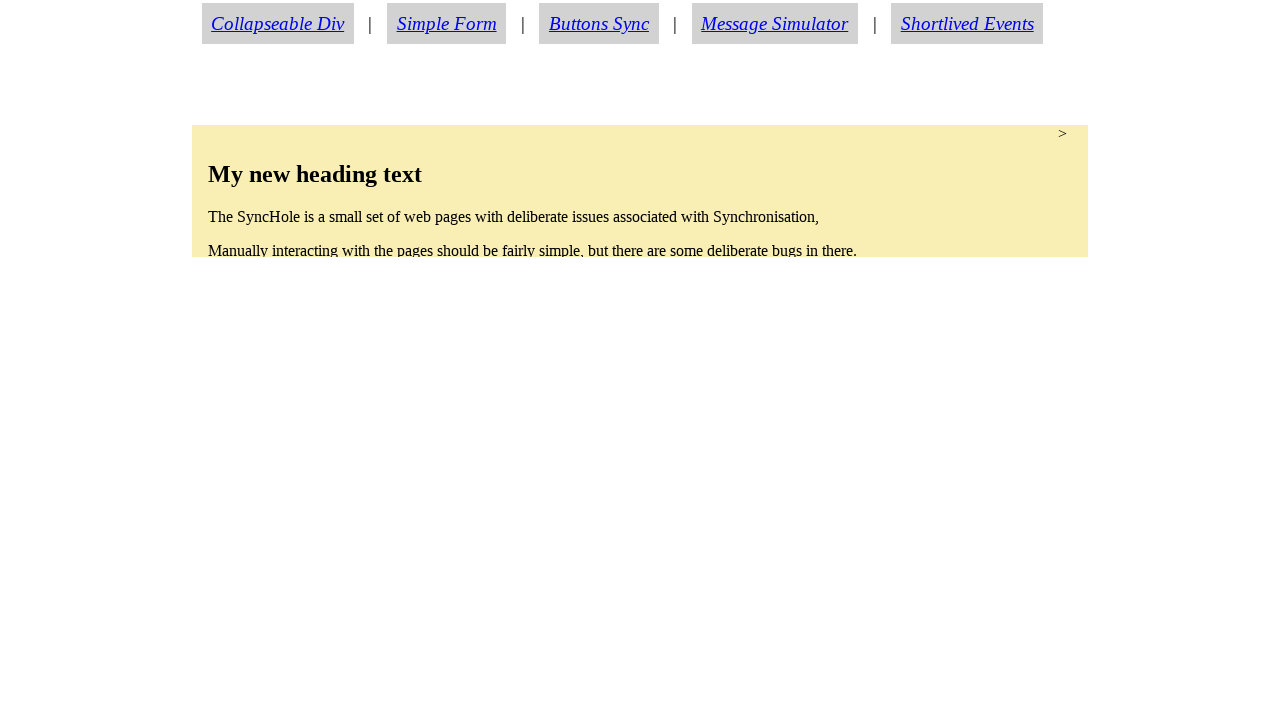

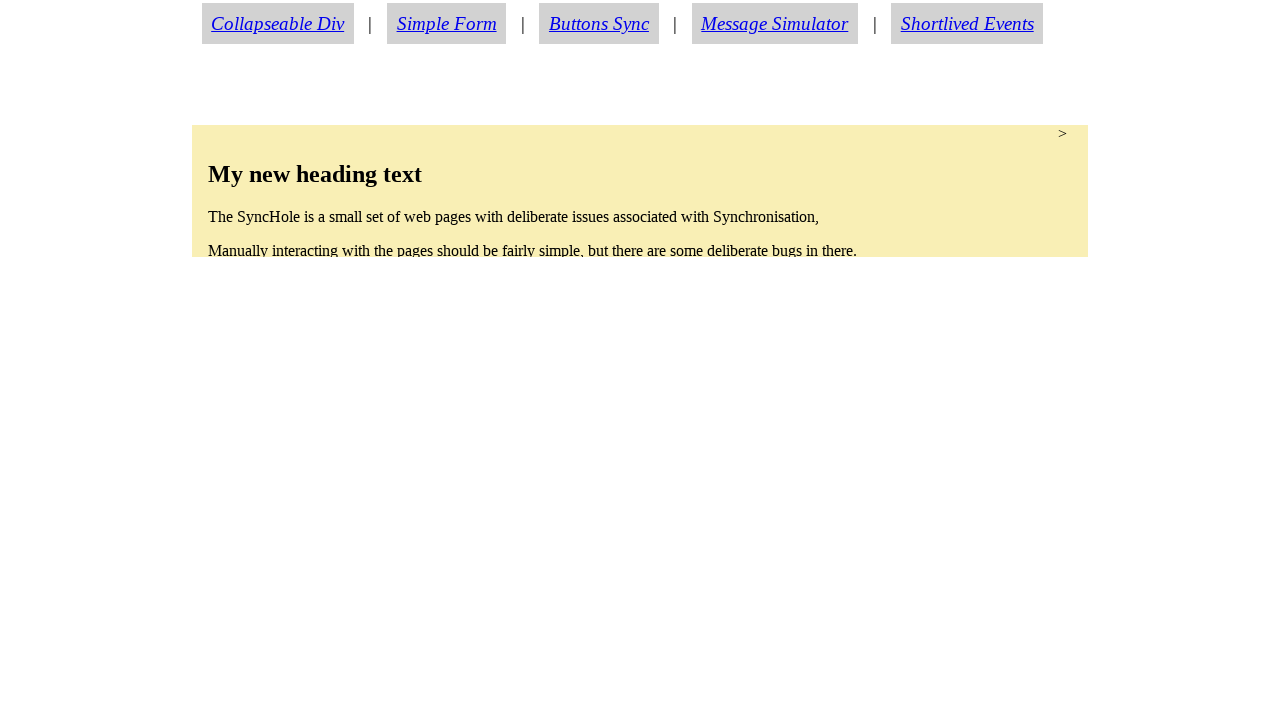